Tests that an item is removed when edited to an empty string

Starting URL: https://demo.playwright.dev/todomvc

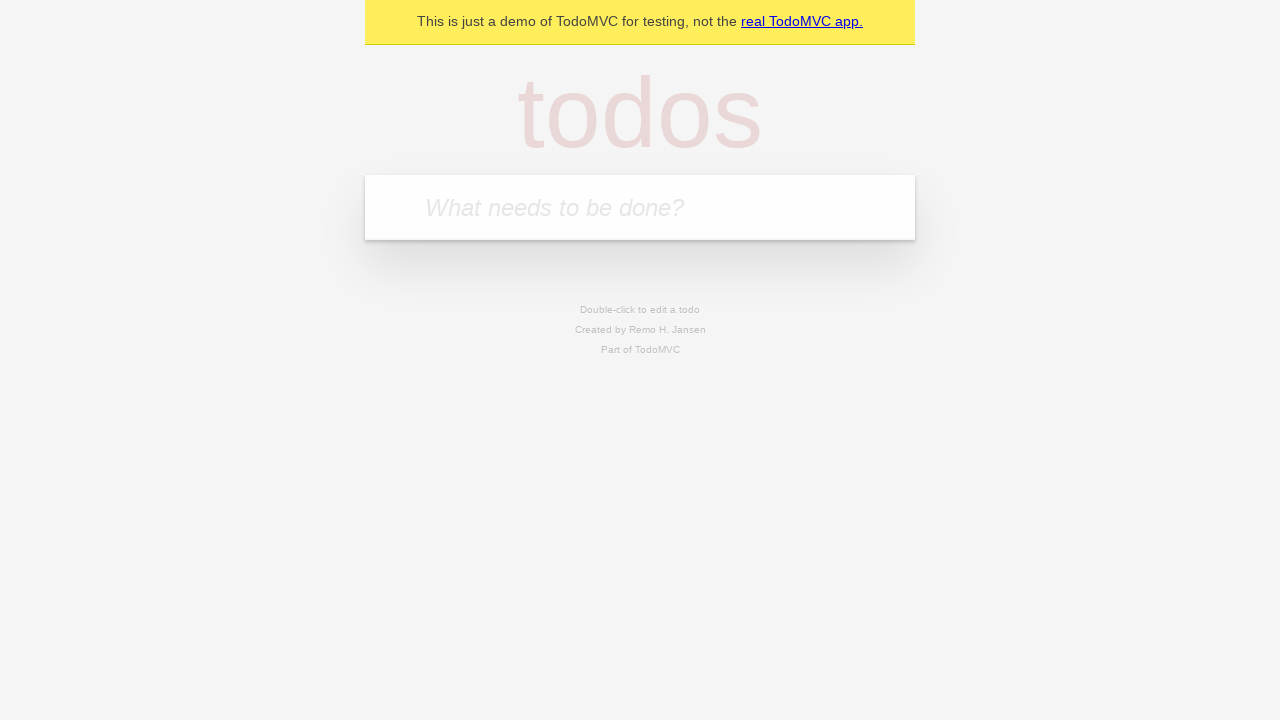

Filled todo input with 'buy some cheese' on internal:attr=[placeholder="What needs to be done?"i]
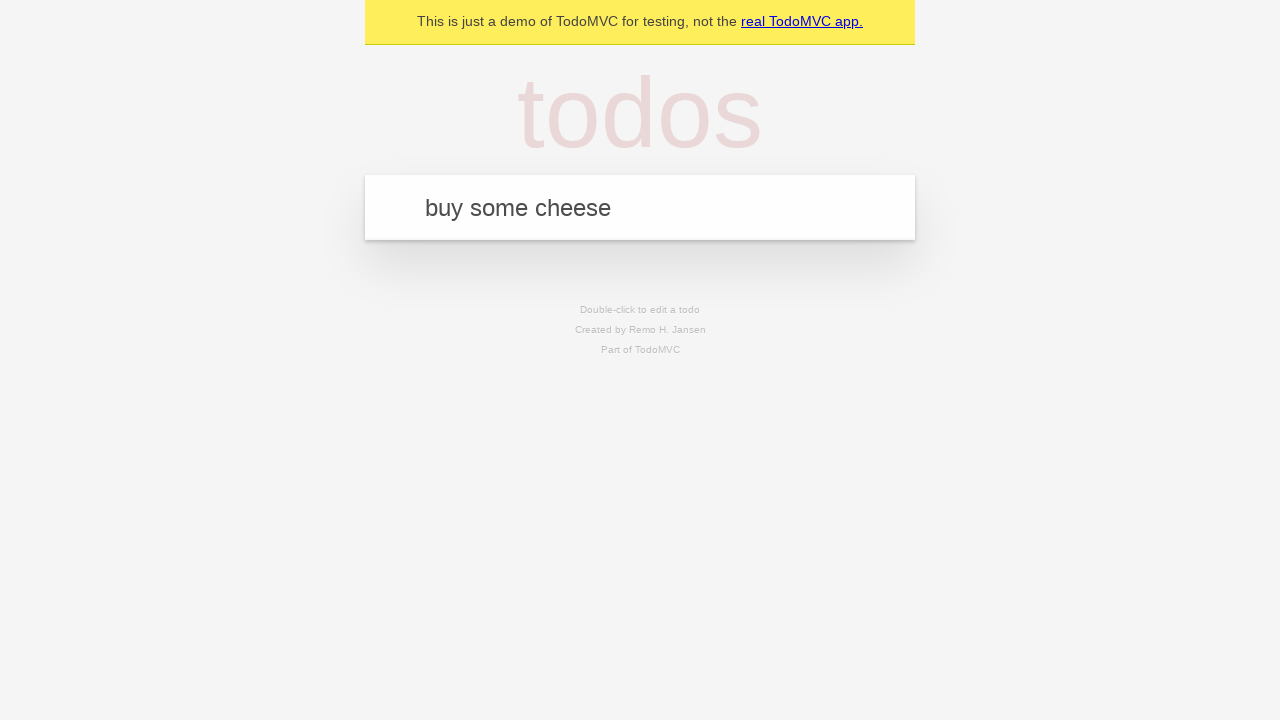

Pressed Enter to create first todo item on internal:attr=[placeholder="What needs to be done?"i]
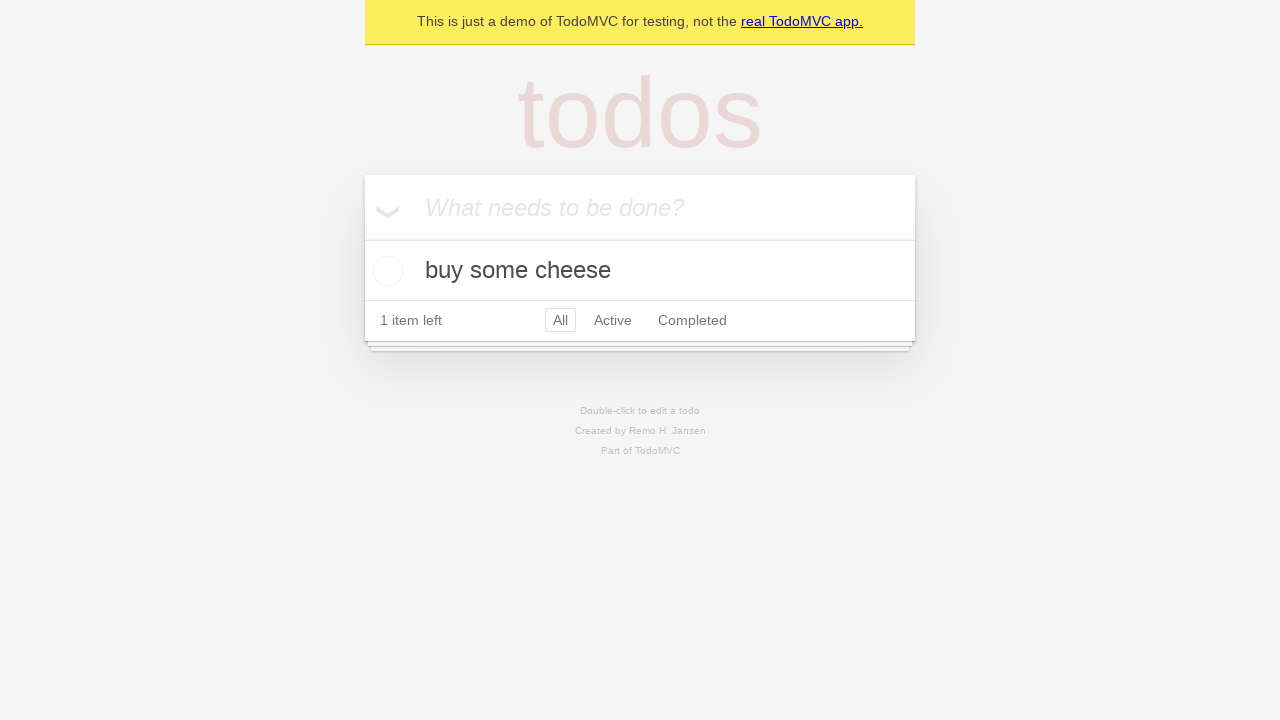

Filled todo input with 'feed the cat' on internal:attr=[placeholder="What needs to be done?"i]
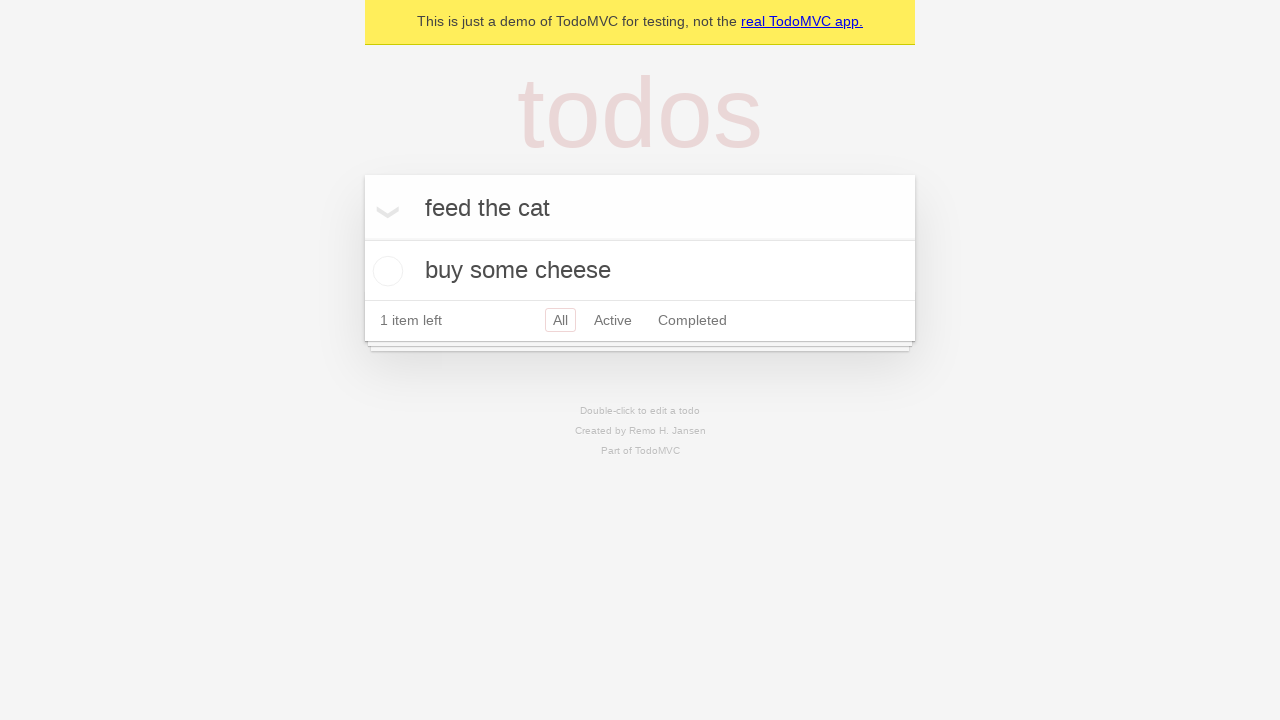

Pressed Enter to create second todo item on internal:attr=[placeholder="What needs to be done?"i]
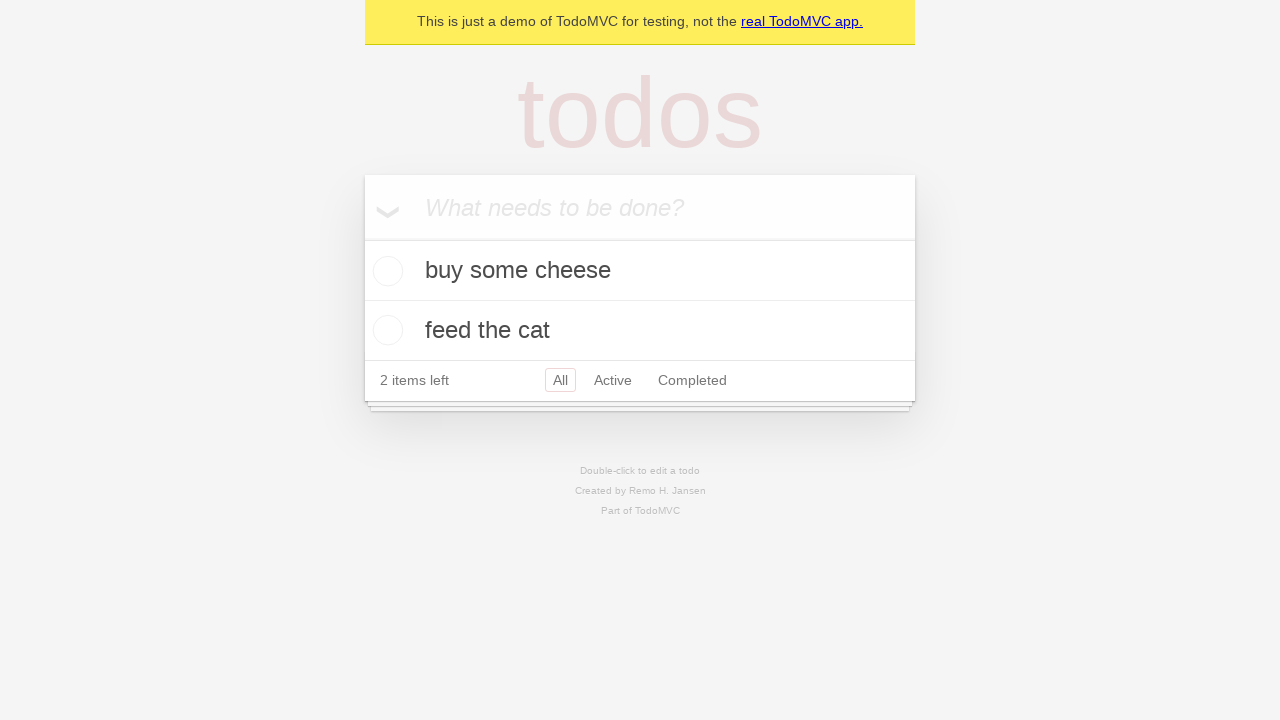

Filled todo input with 'book a doctors appointment' on internal:attr=[placeholder="What needs to be done?"i]
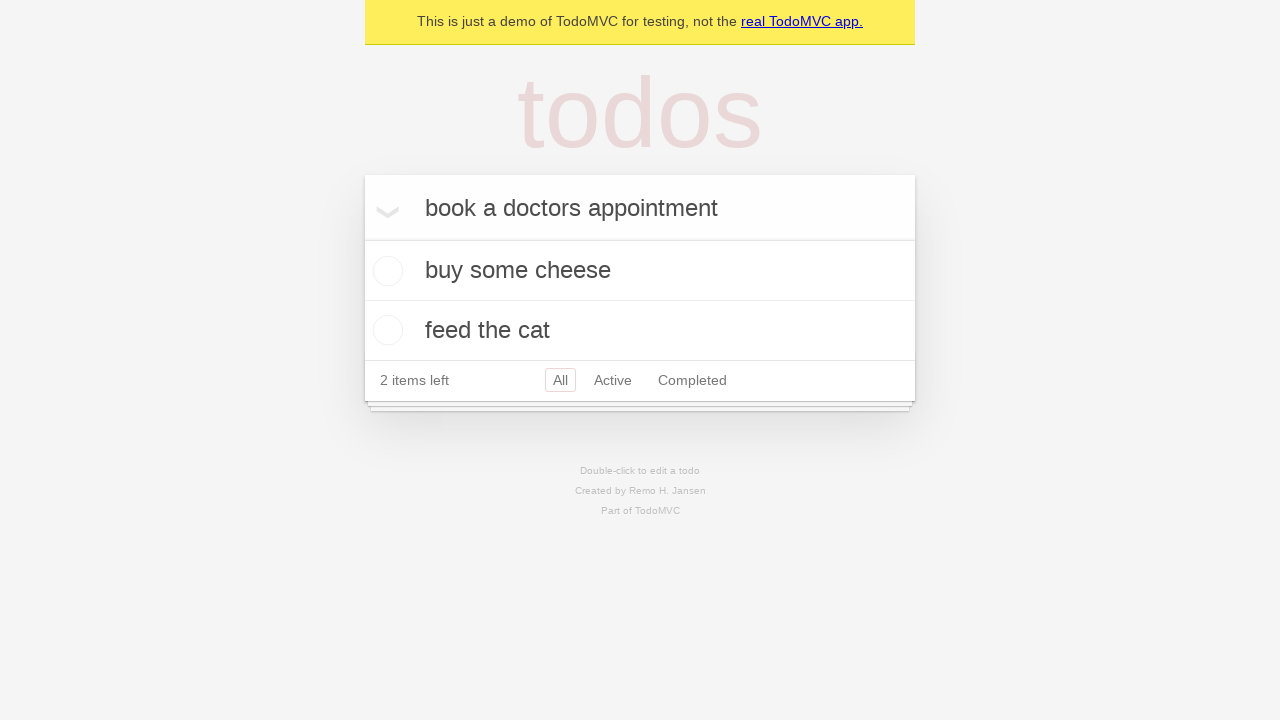

Pressed Enter to create third todo item on internal:attr=[placeholder="What needs to be done?"i]
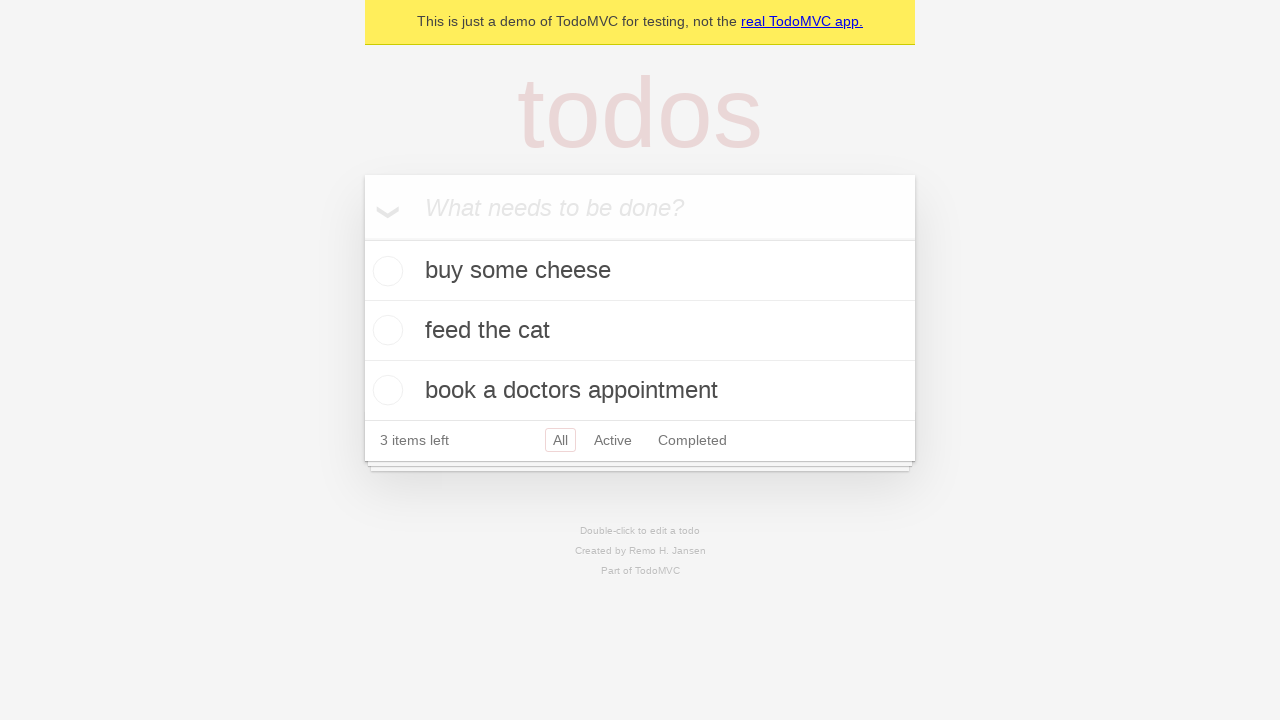

Double-clicked second todo item to enter edit mode at (640, 331) on internal:testid=[data-testid="todo-item"s] >> nth=1
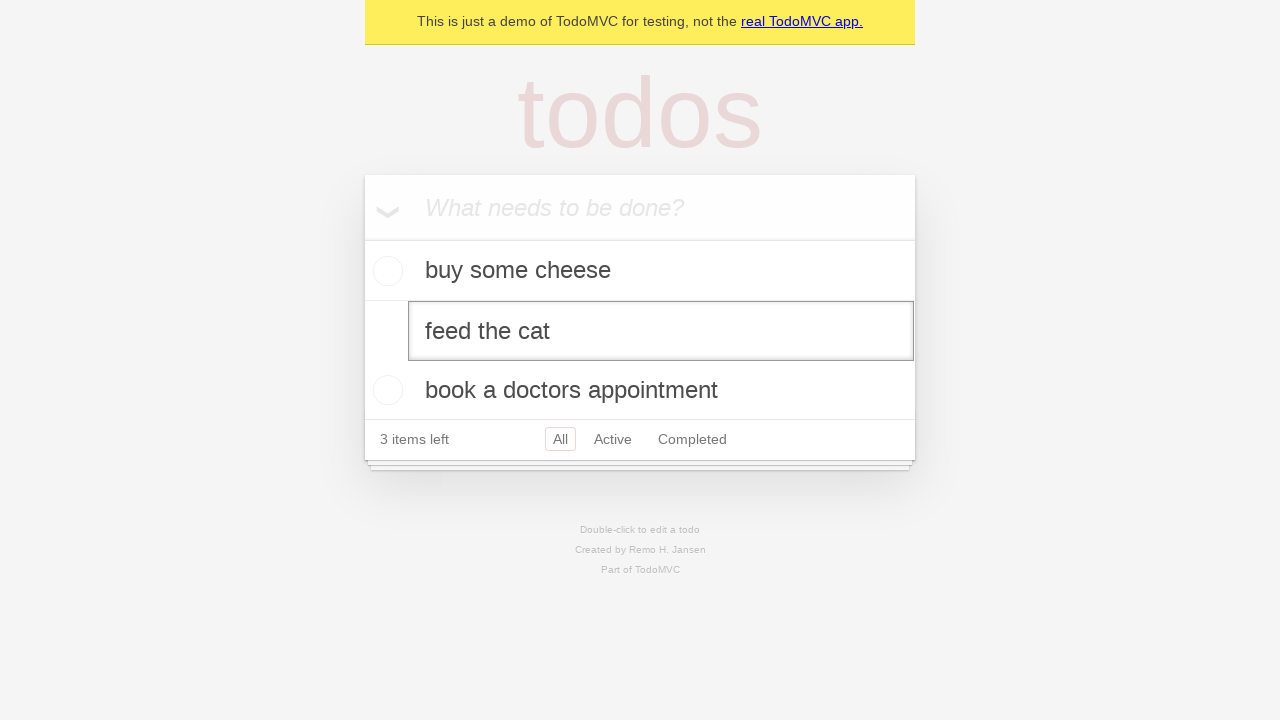

Cleared text from edit field by filling with empty string on internal:testid=[data-testid="todo-item"s] >> nth=1 >> internal:role=textbox[nam
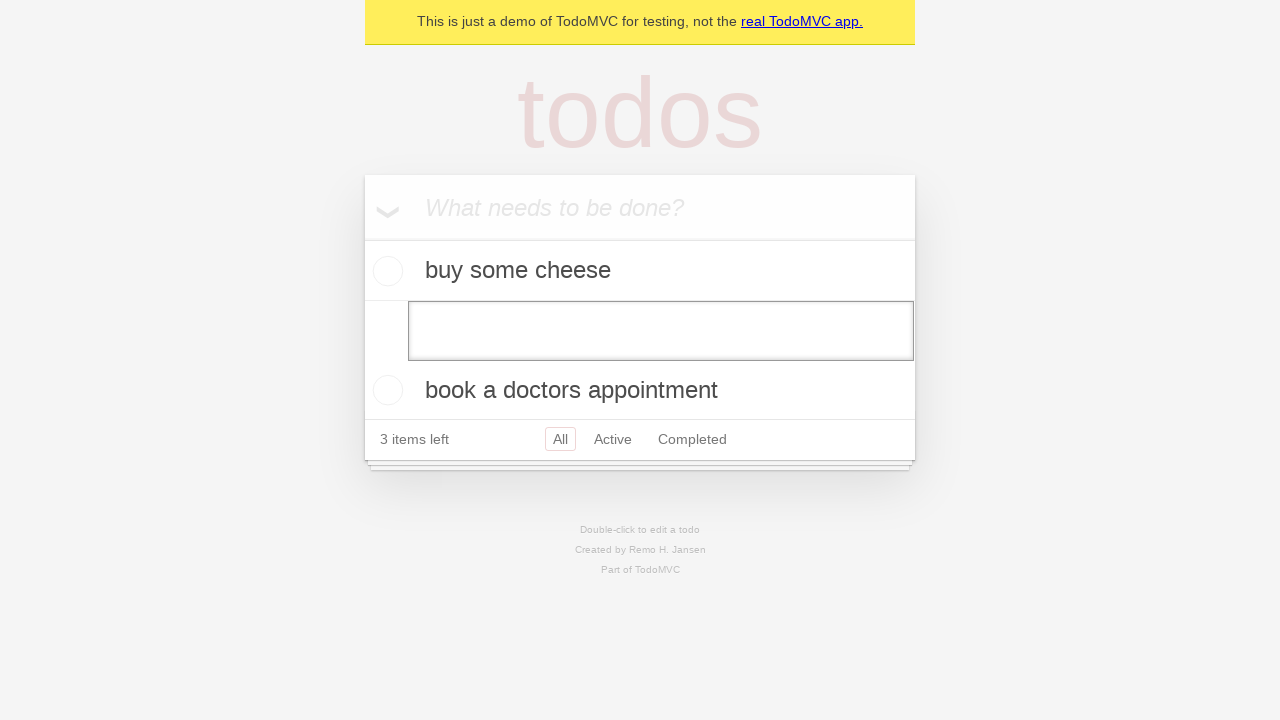

Pressed Enter to confirm edit with empty text, removing the item on internal:testid=[data-testid="todo-item"s] >> nth=1 >> internal:role=textbox[nam
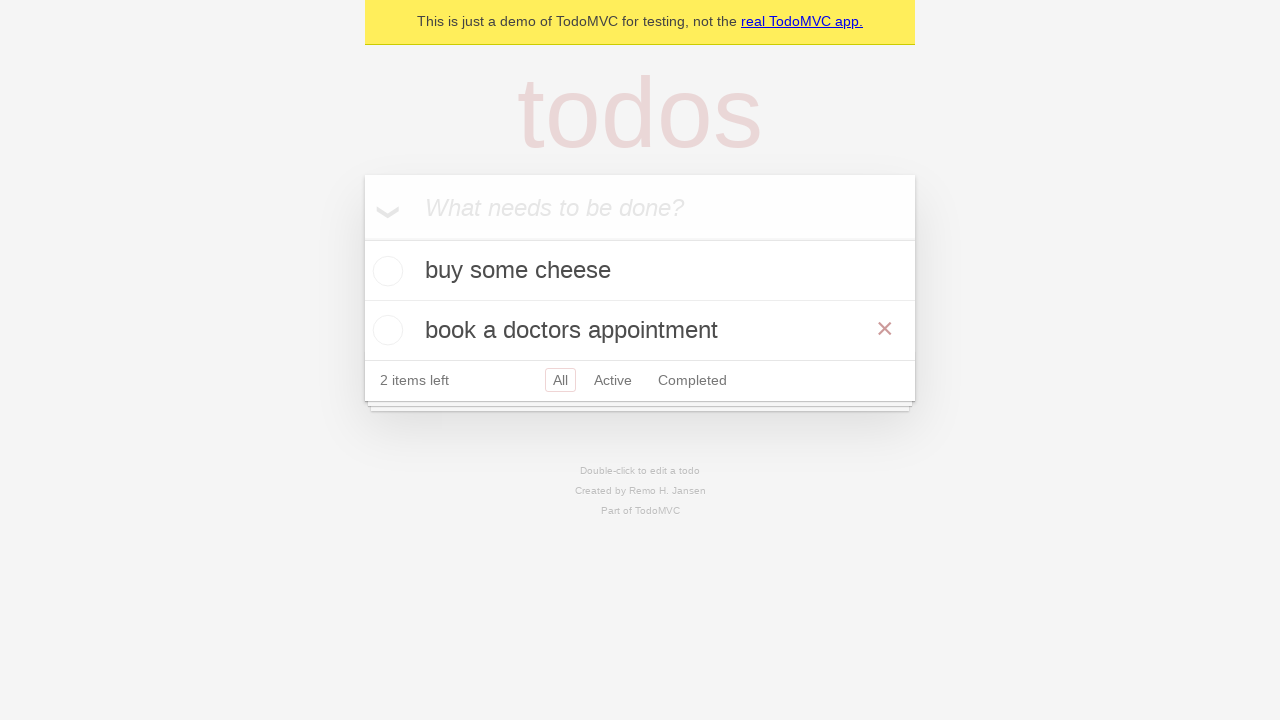

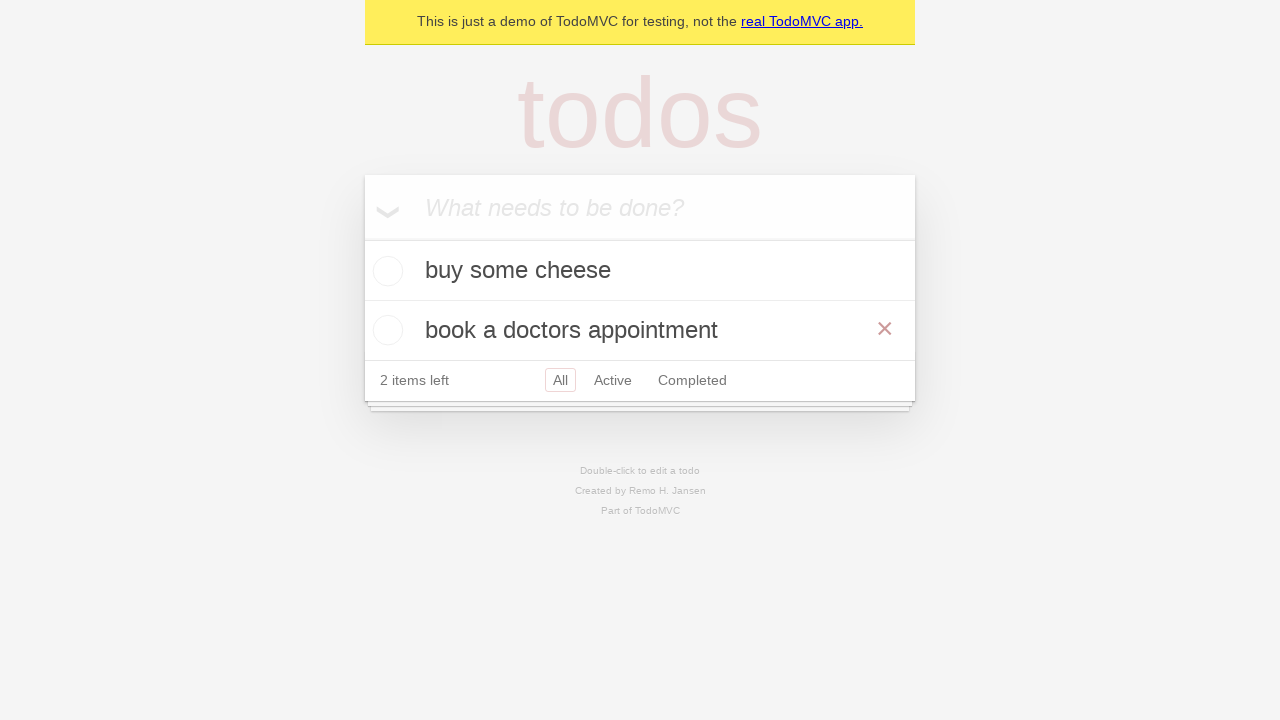